Tests opening a new browser window, navigating to a different page in the new window, and verifying that two windows are open.

Starting URL: https://the-internet.herokuapp.com/windows

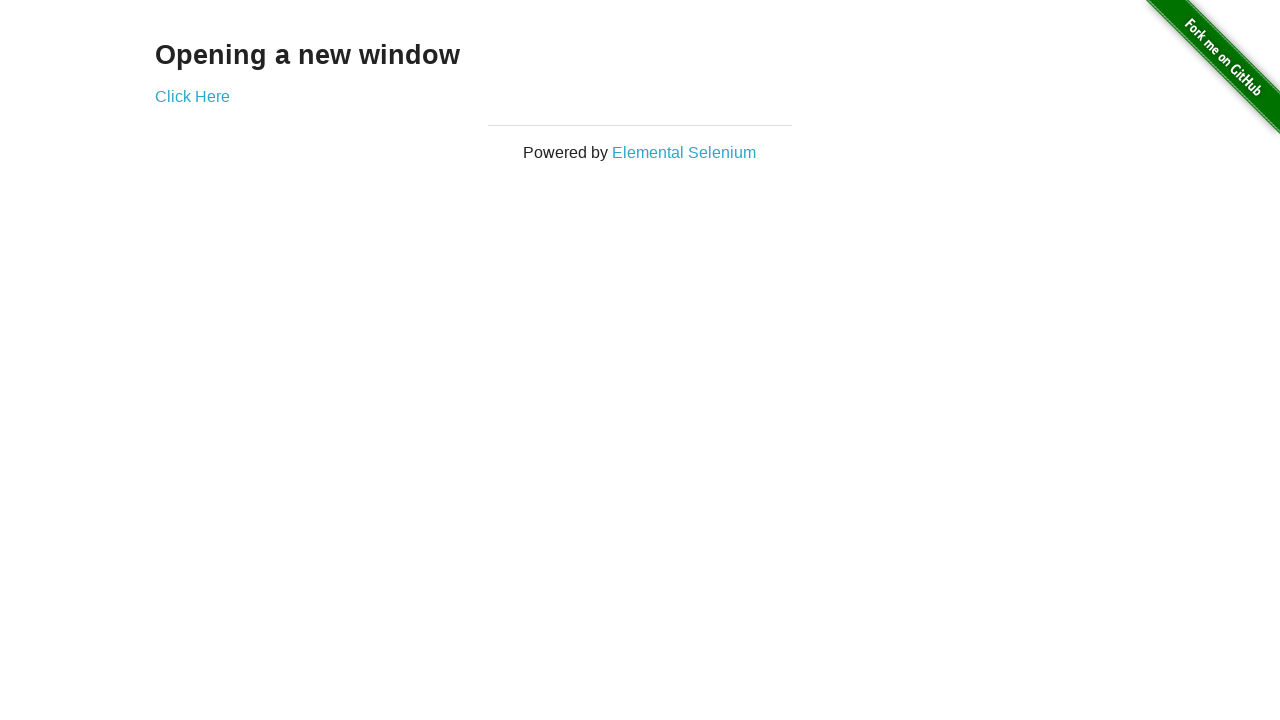

Stored reference to original page/window
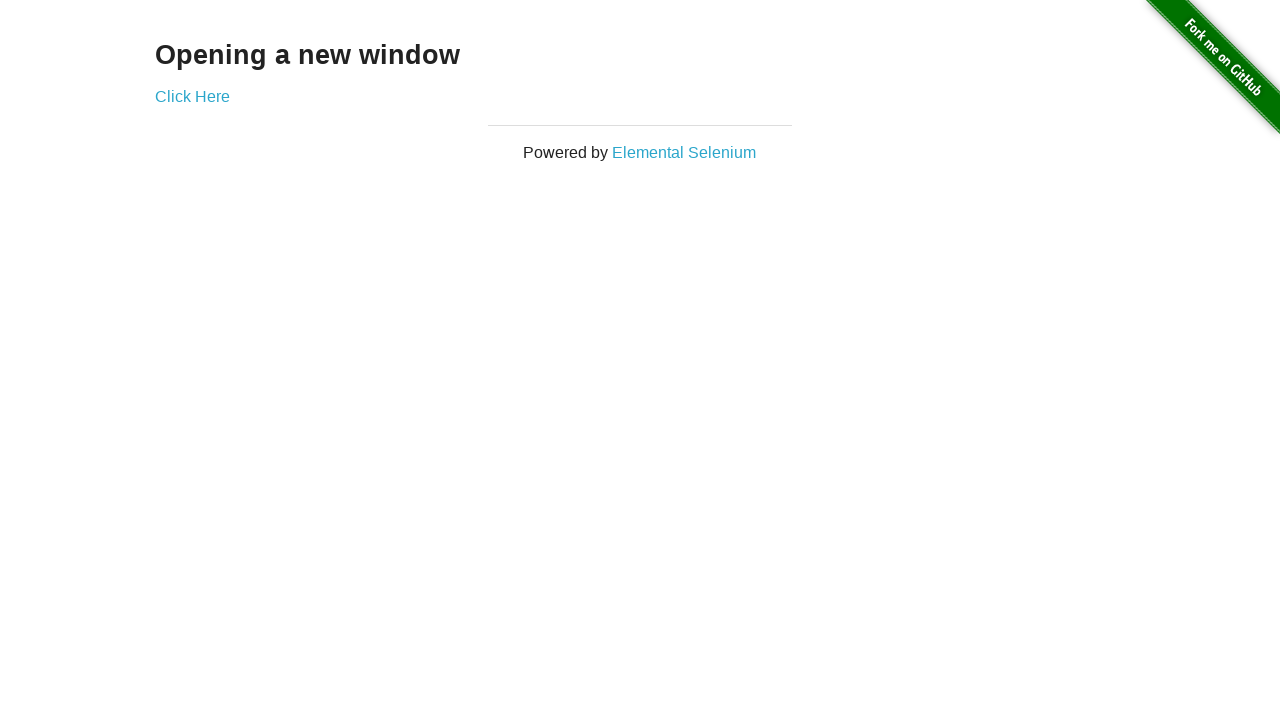

Opened a new browser window/page
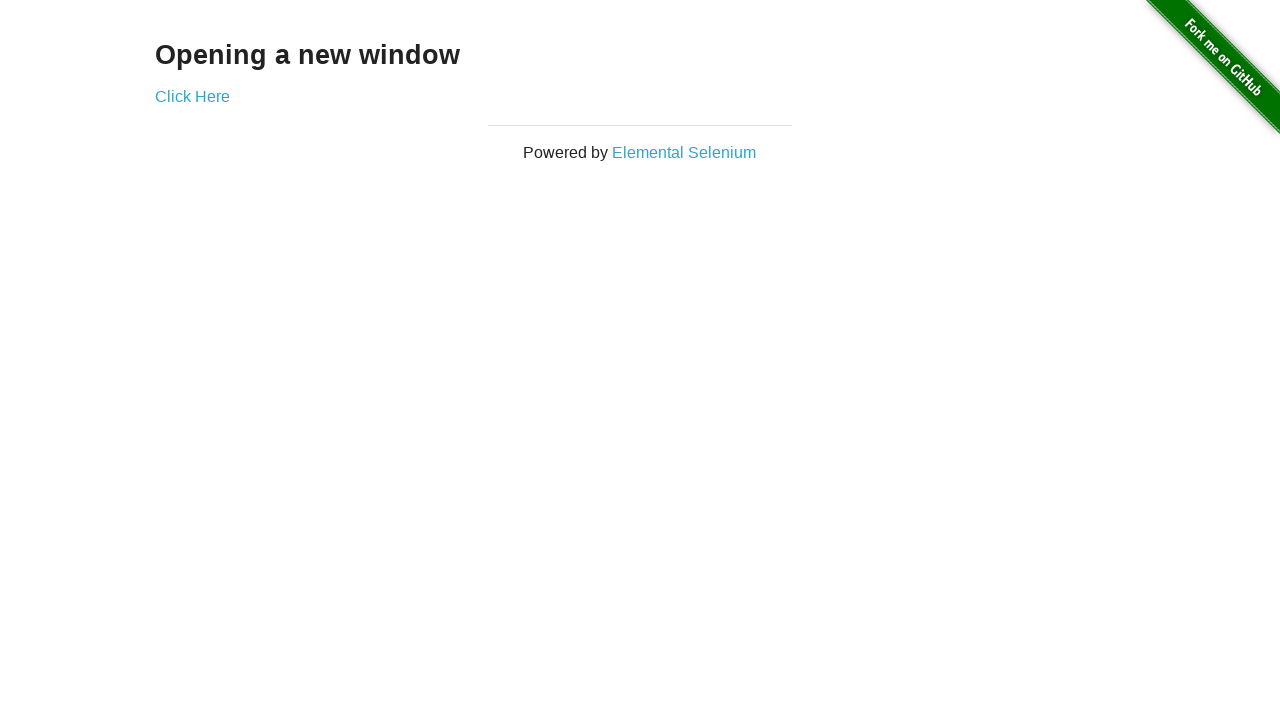

Navigated new window to typos page
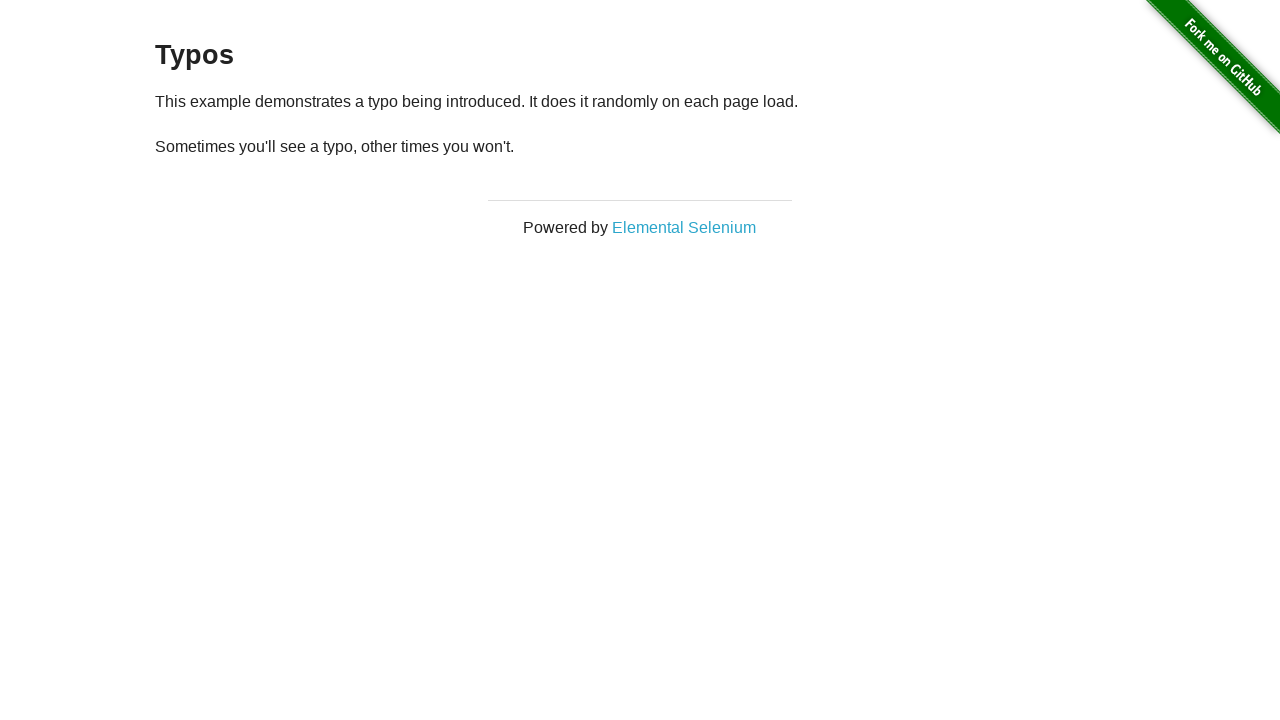

New page loaded completely
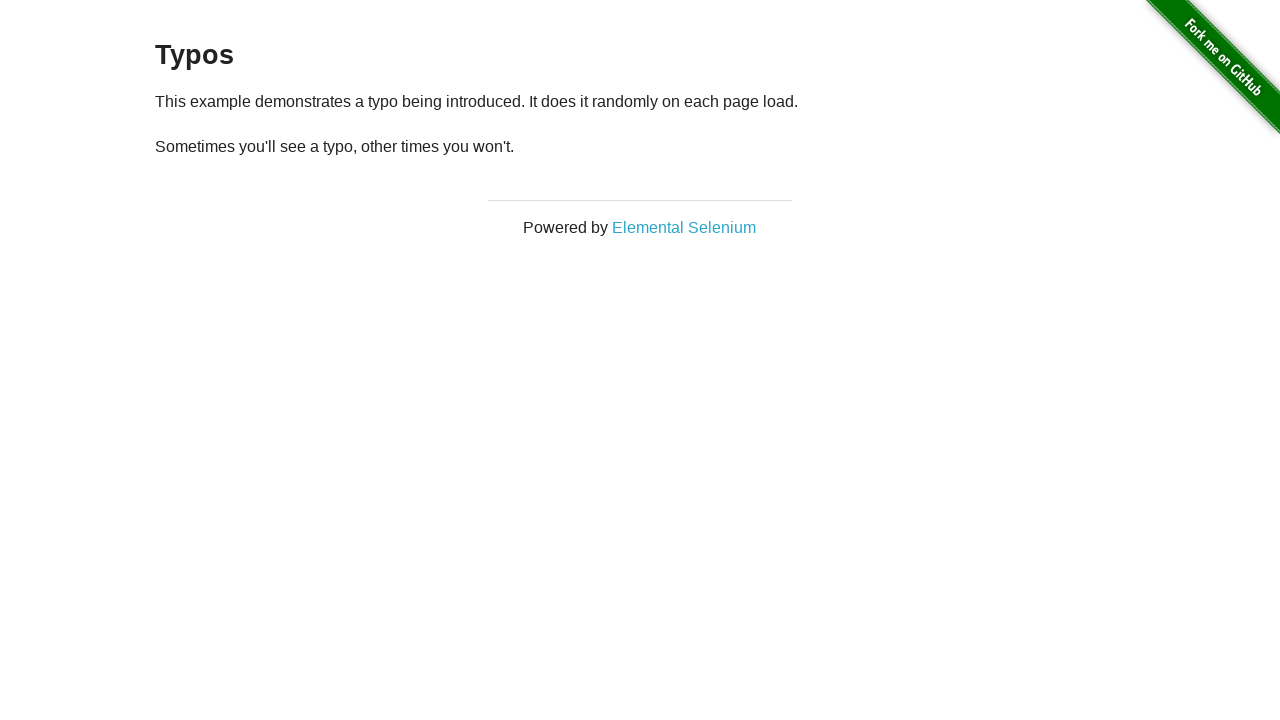

Verified that two windows/pages are open
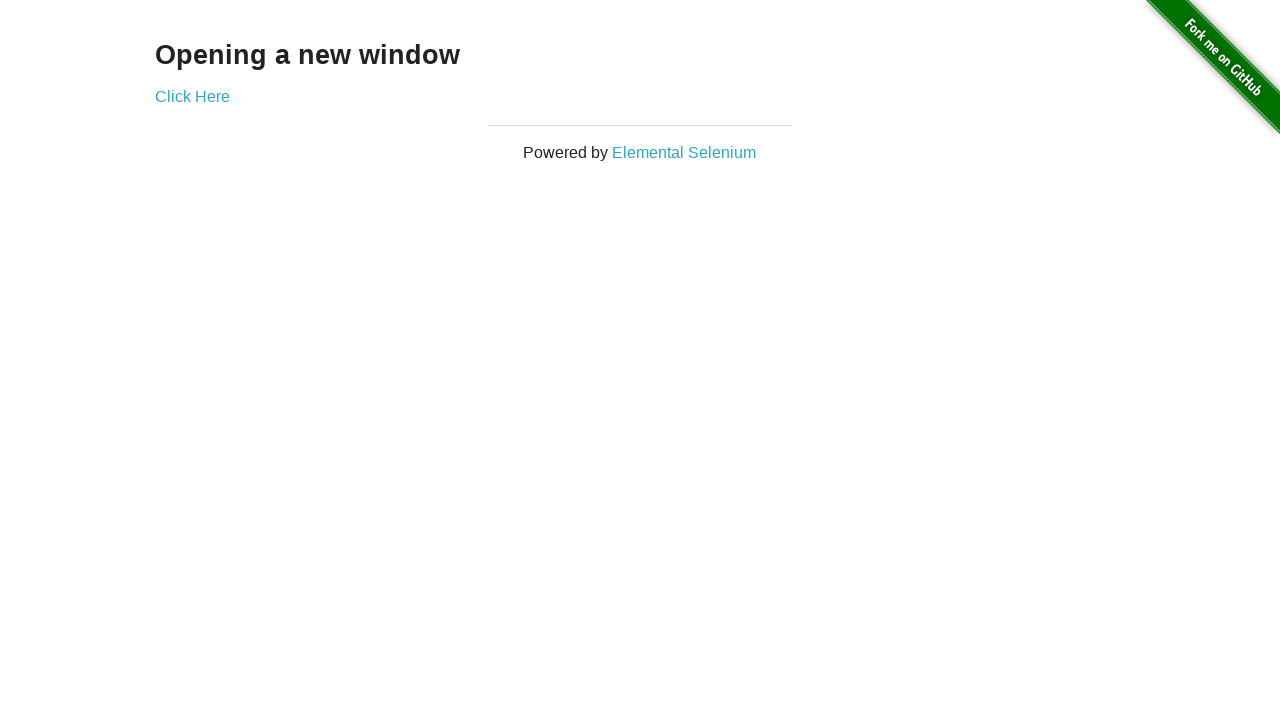

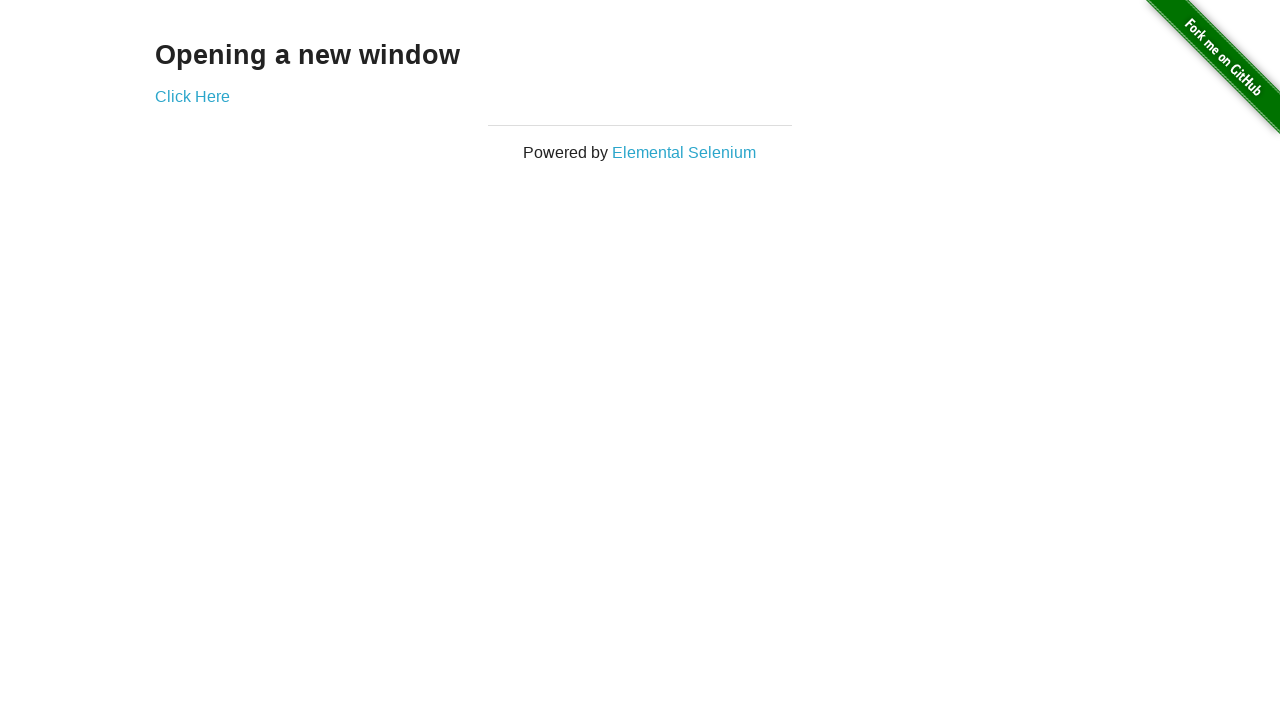